Navigates to Mars news page and verifies that news content elements are present on the page

Starting URL: https://data-class-mars.s3.amazonaws.com/Mars/index.html

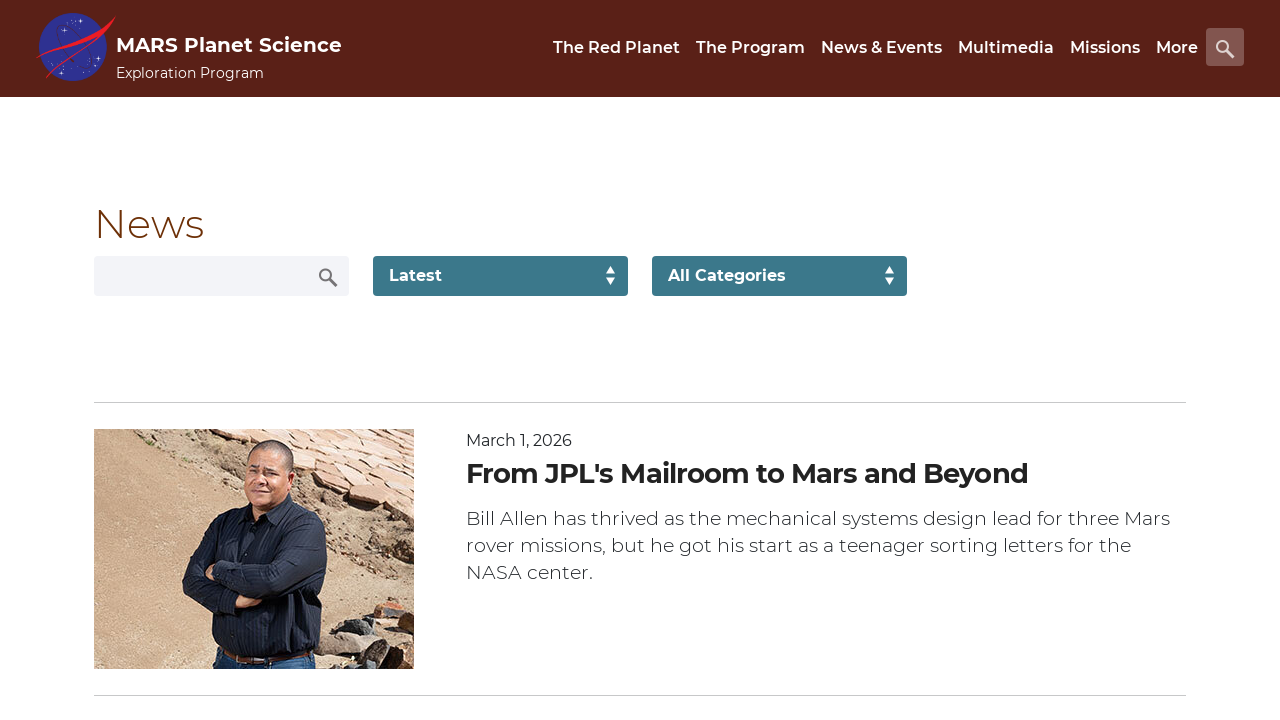

Navigated to Mars news page
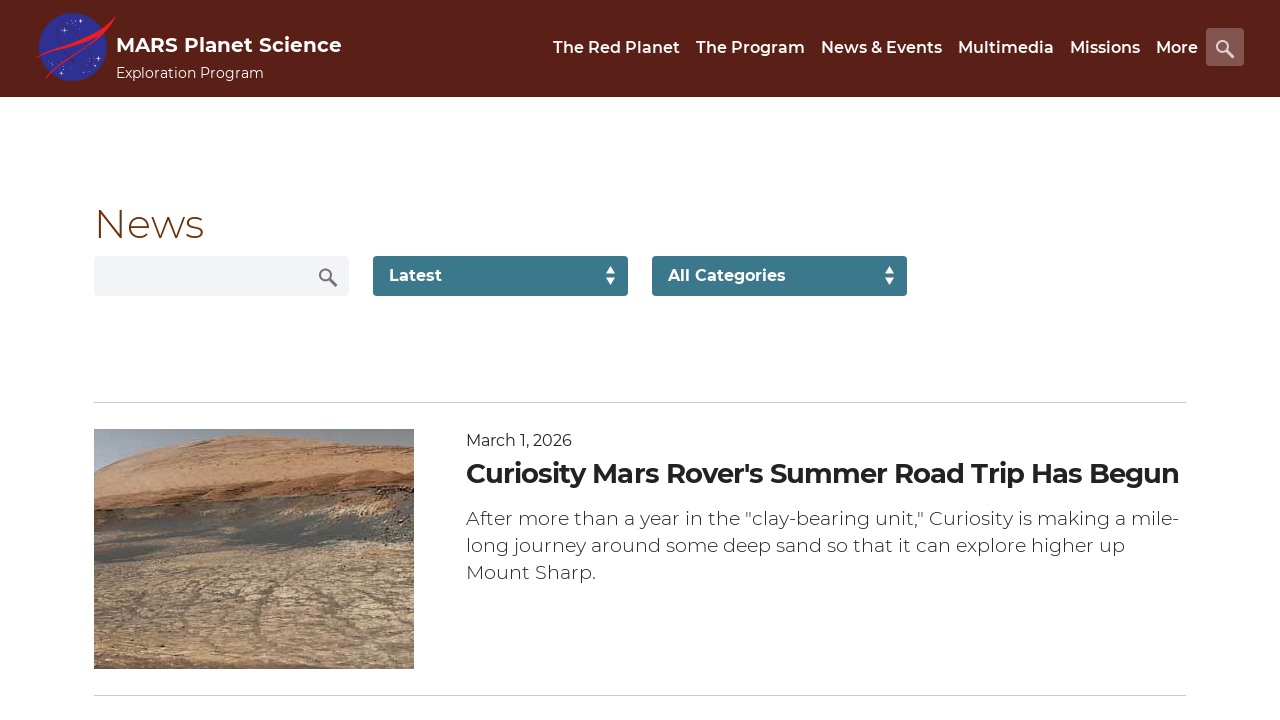

News content container loaded
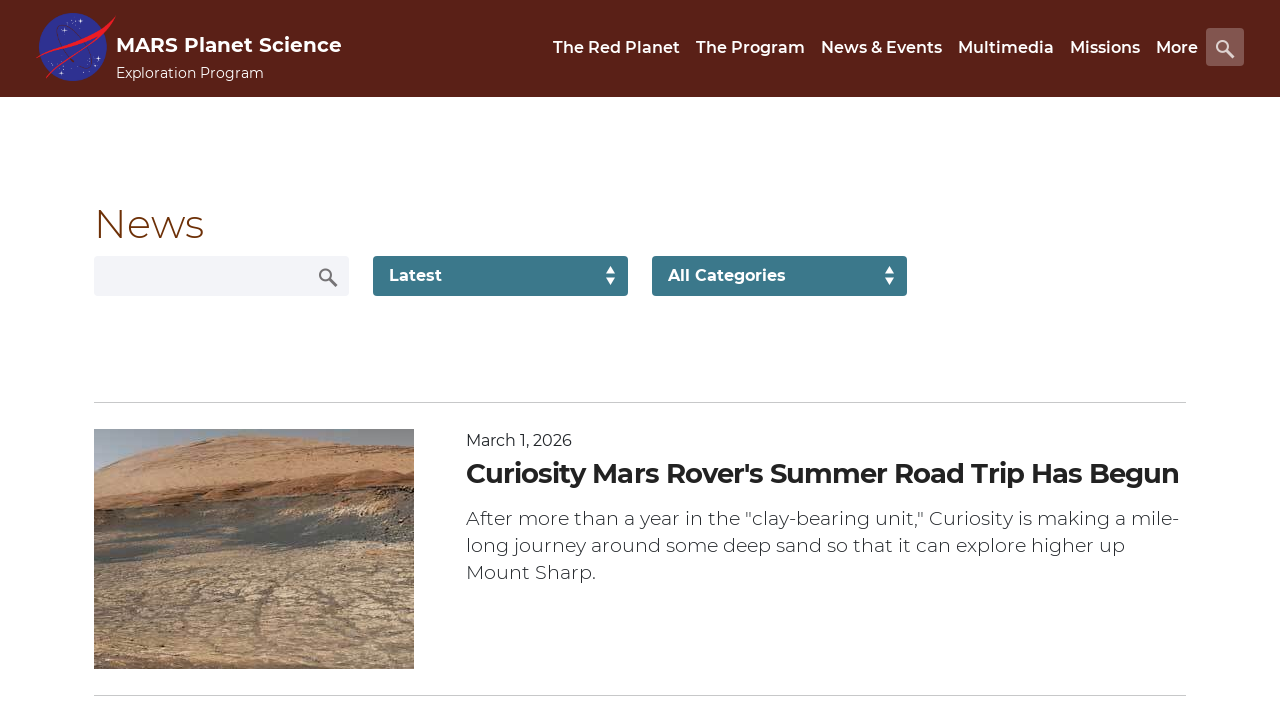

News title element is present
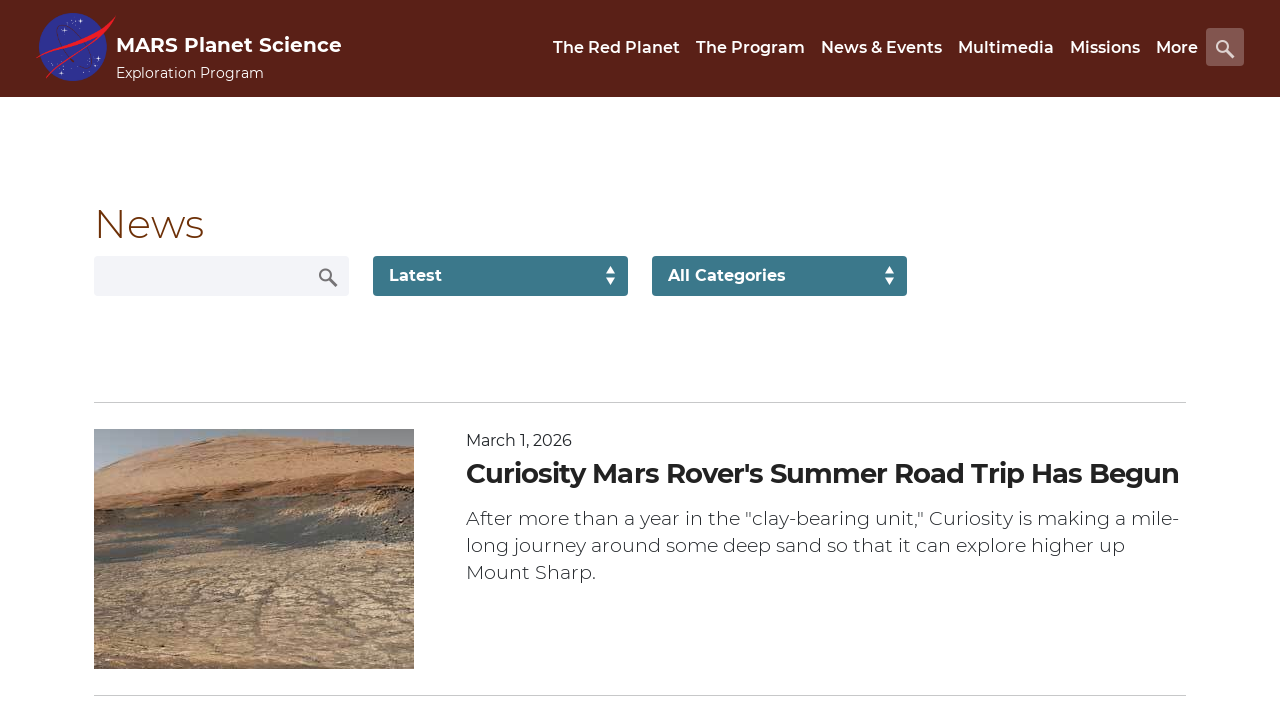

Article teaser body element is present
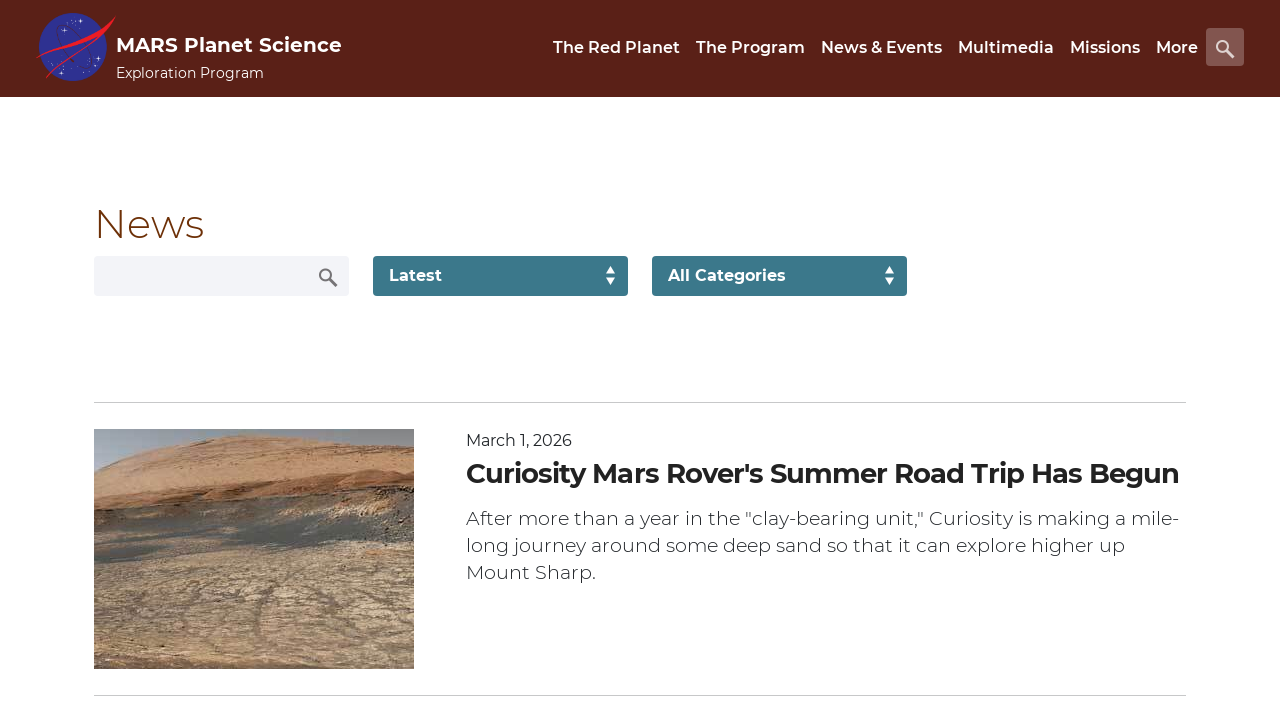

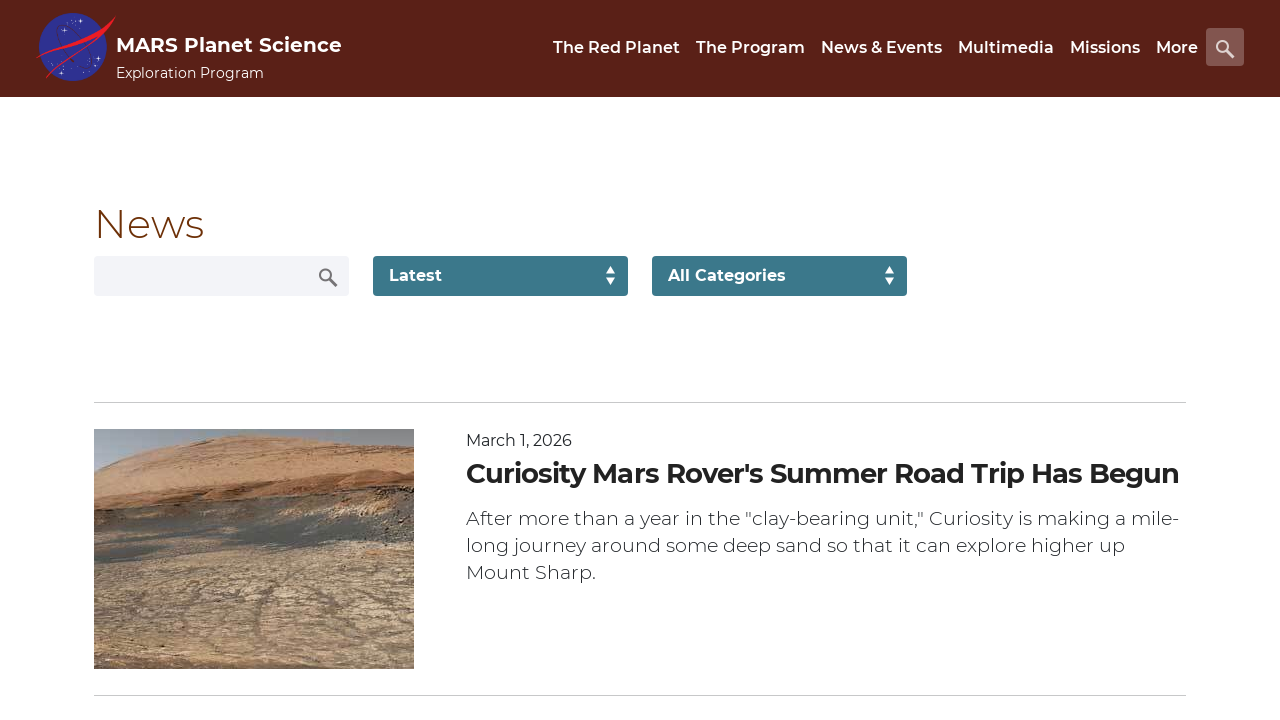